Tests radio button functionality by clicking each radio button and verifying it becomes selected

Starting URL: https://rahulshettyacademy.com/AutomationPractice/

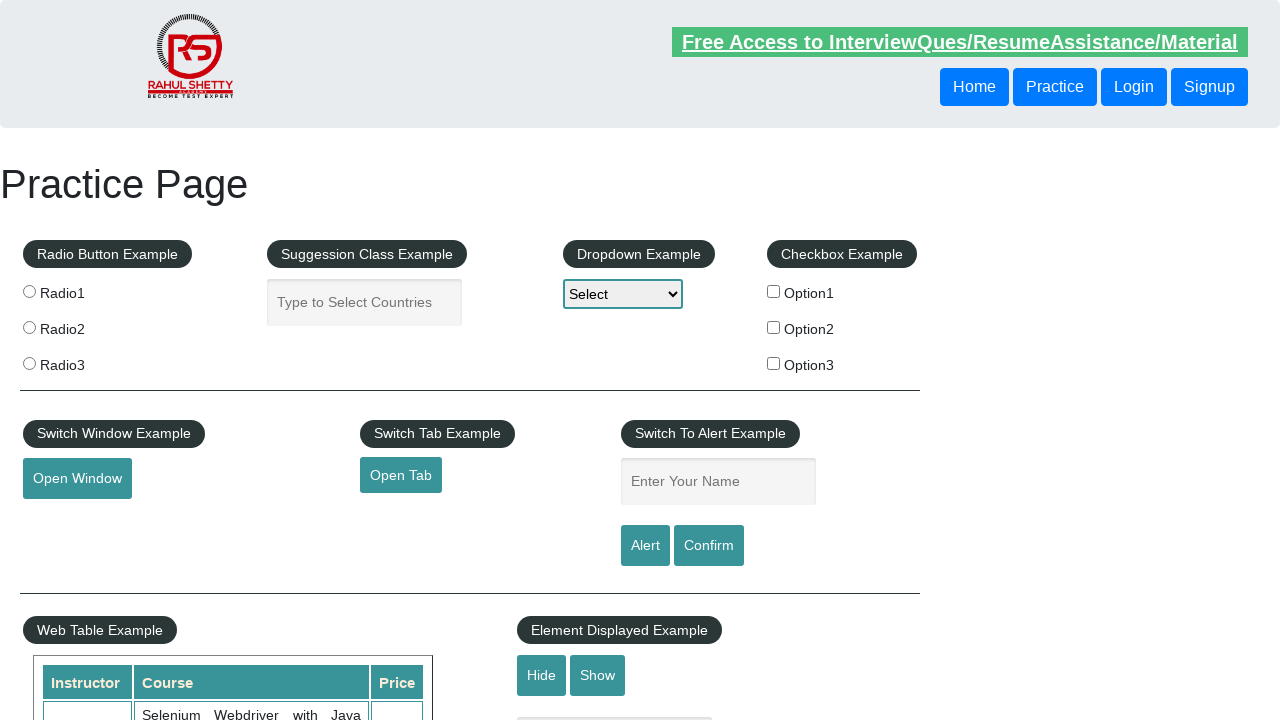

Clicked the Remove button
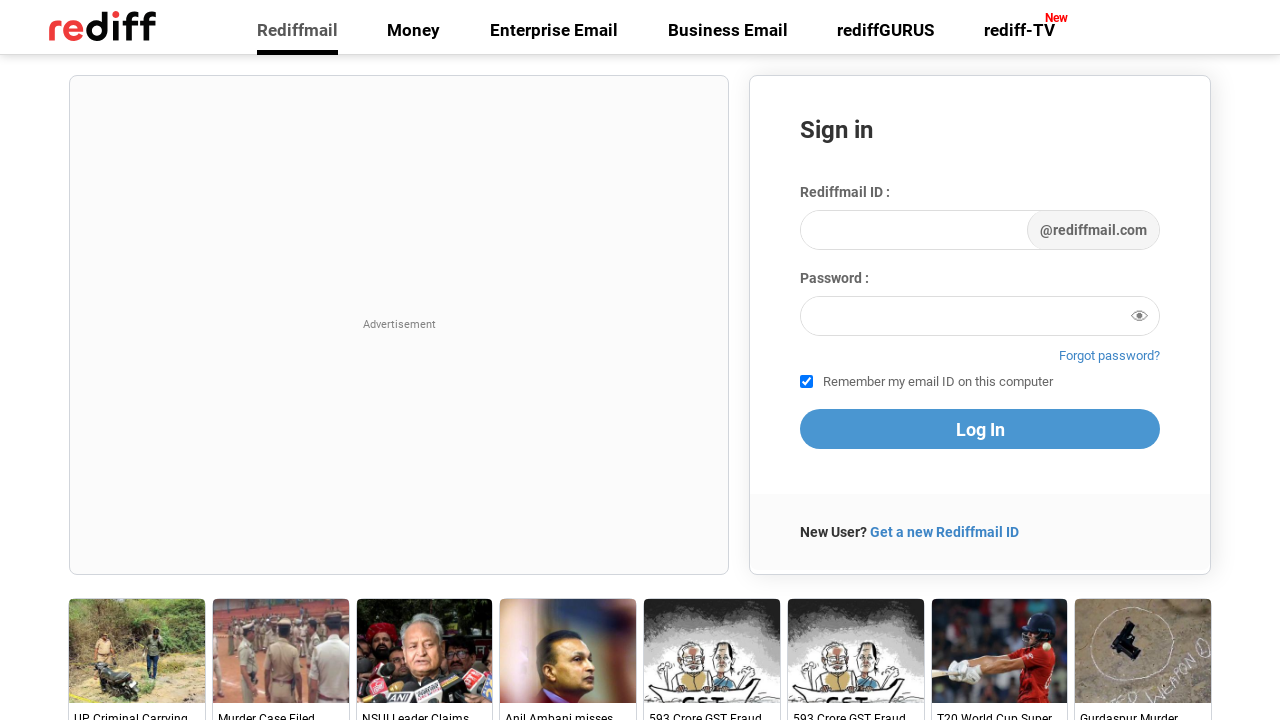

Waited for loading bar to disappear
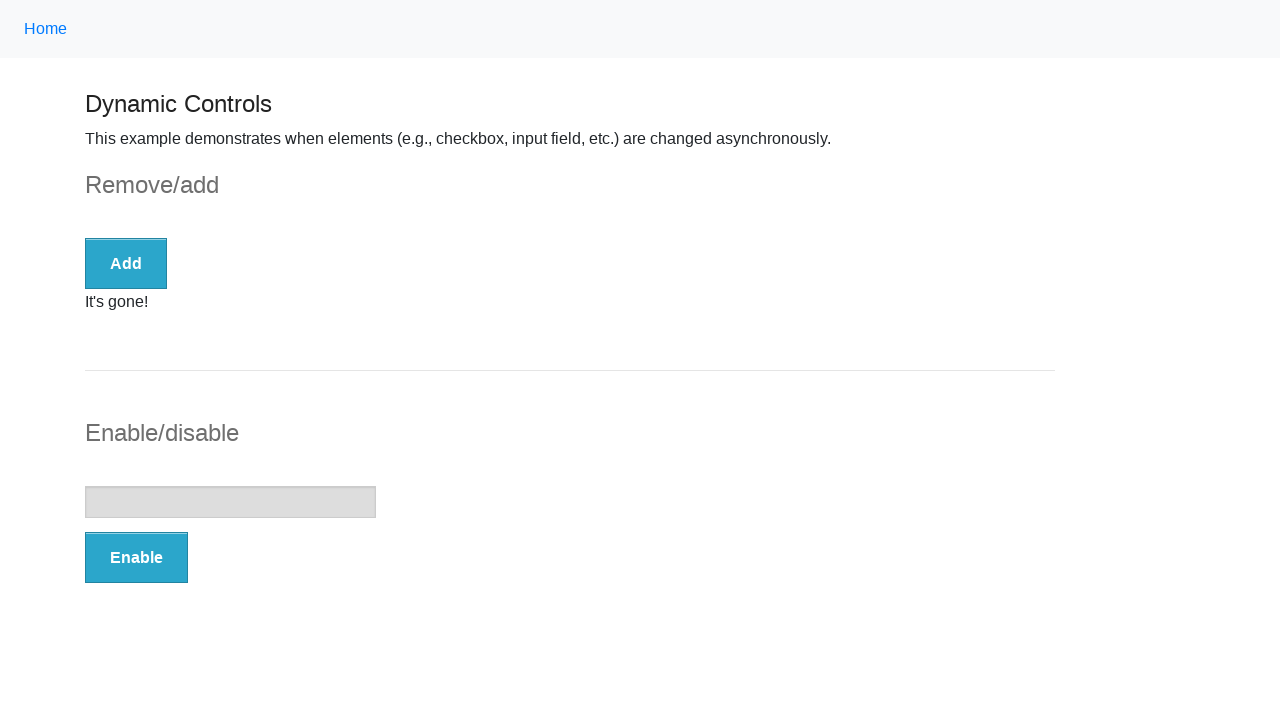

Verified checkbox is no longer displayed
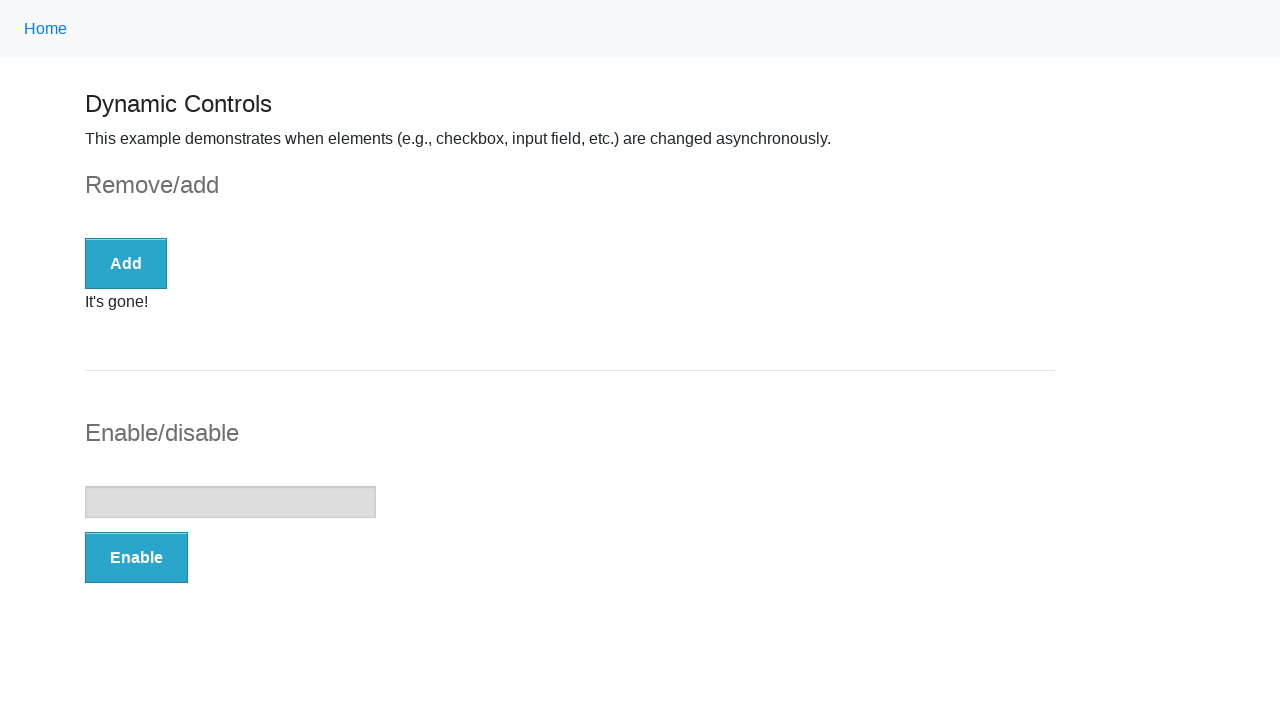

Verified 'It's gone!' message is visible
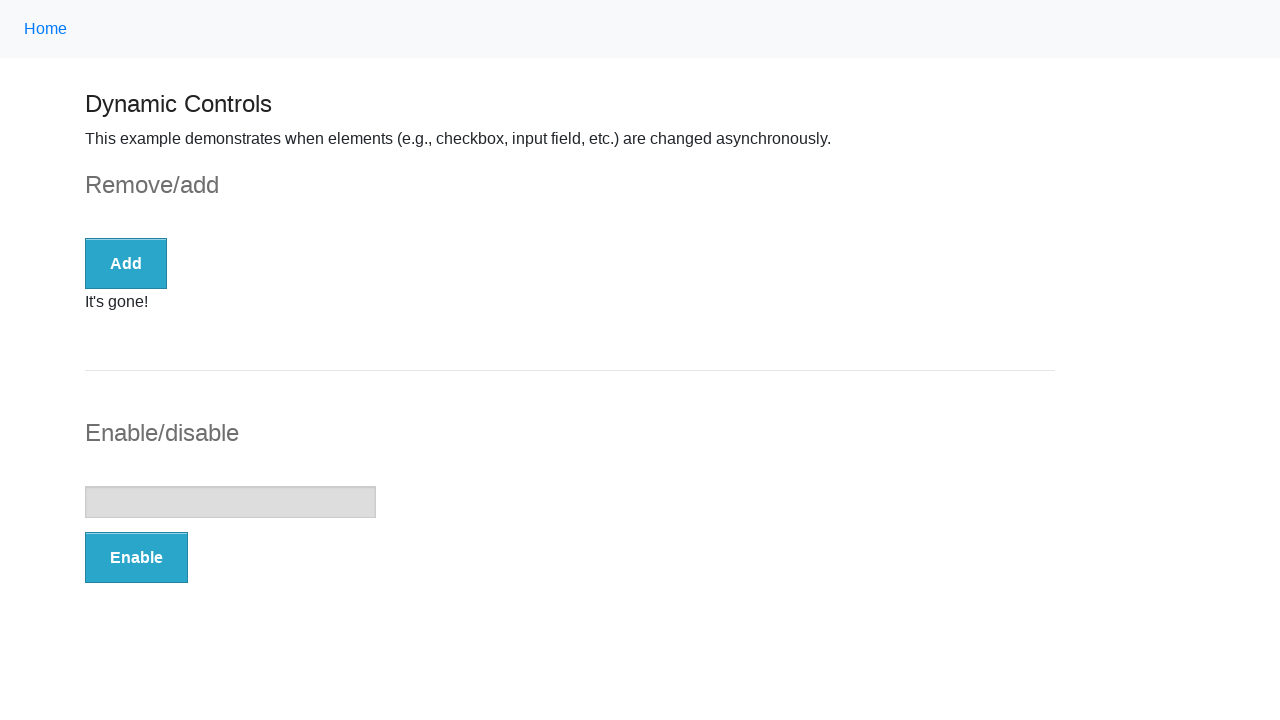

Confirmed 'It's gone!' message text matches expected content
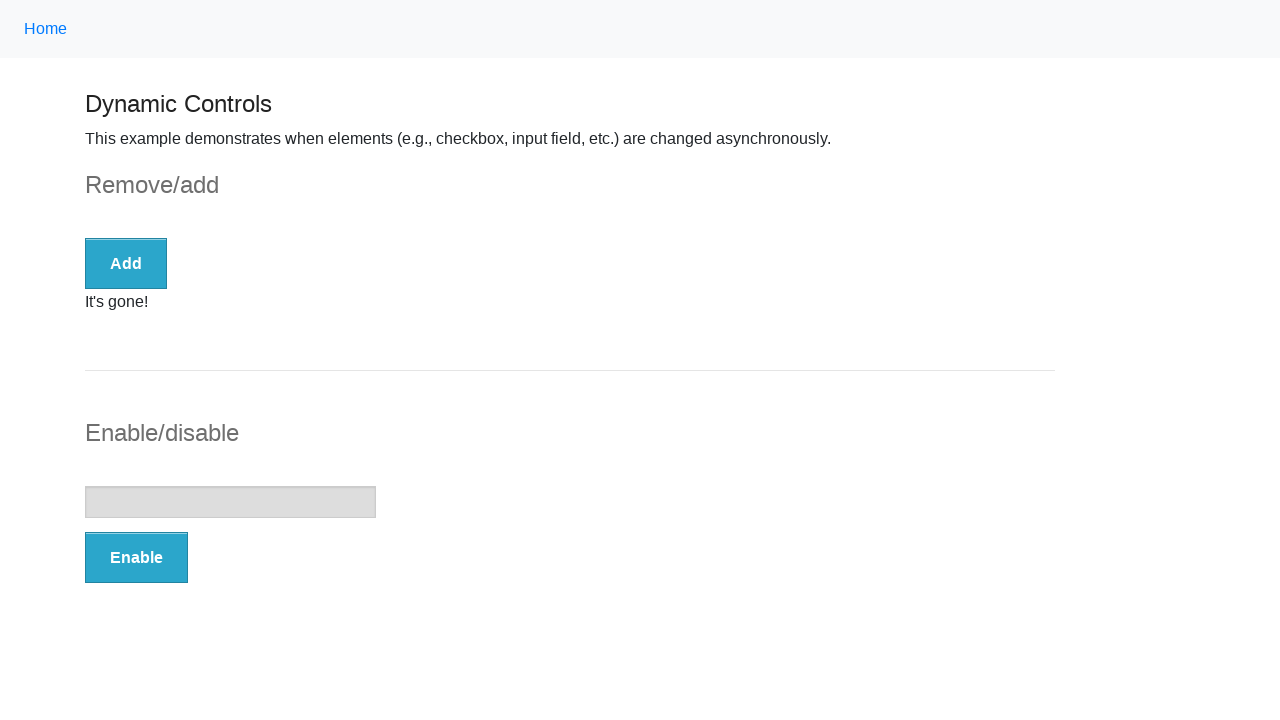

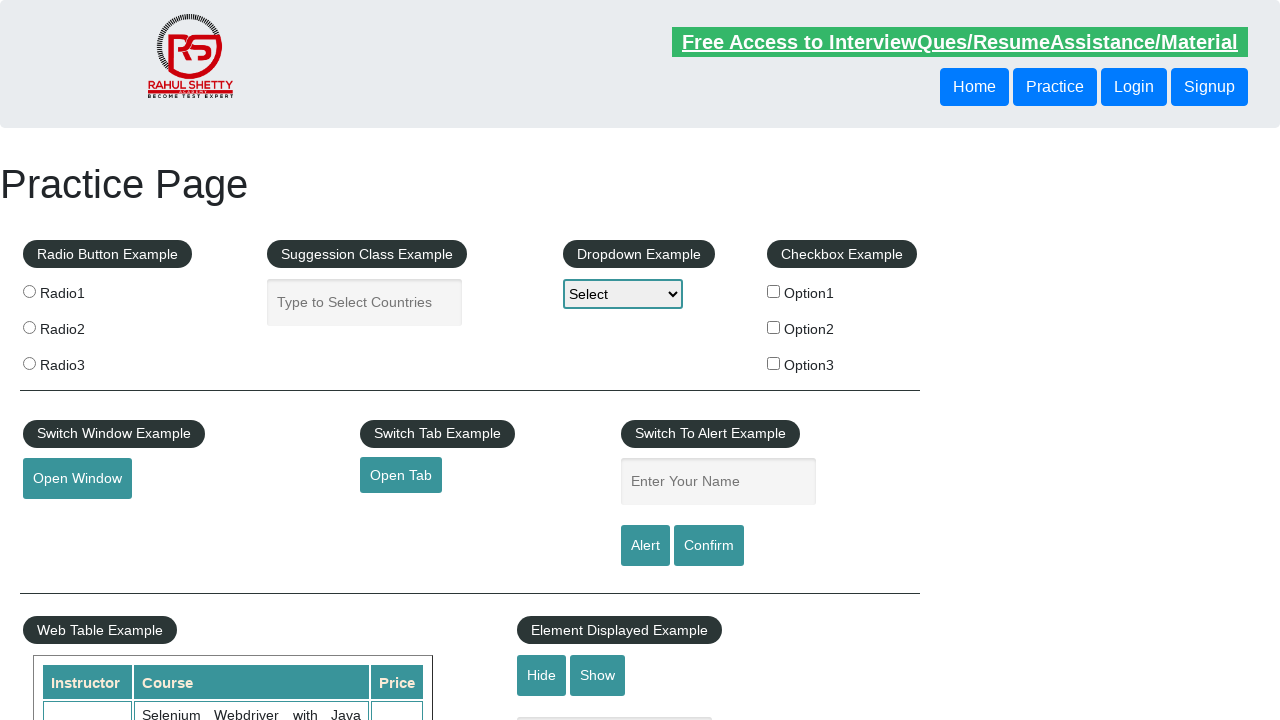